Solves a mathematical captcha by reading a value, calculating the result, scrolling the page, and filling out a form with checkbox and radio button selections before submitting

Starting URL: http://SunInJuly.github.io/execute_script.html

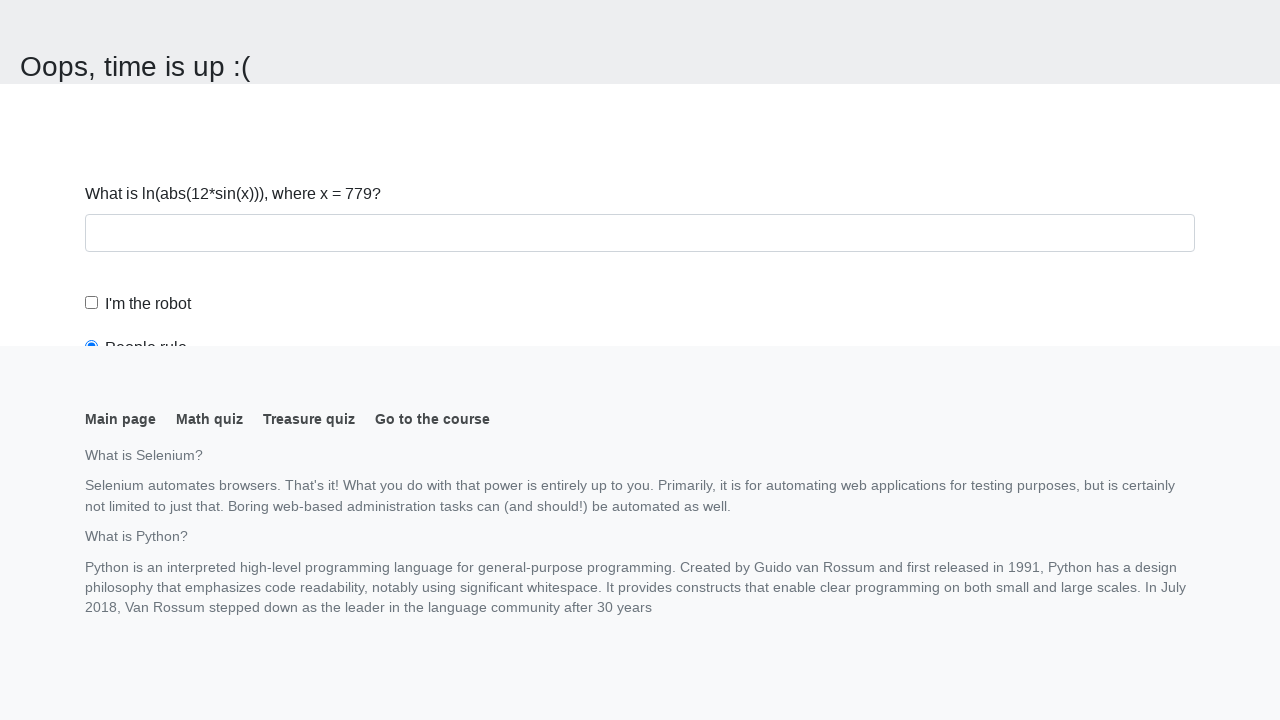

Navigated to the mathematical captcha page
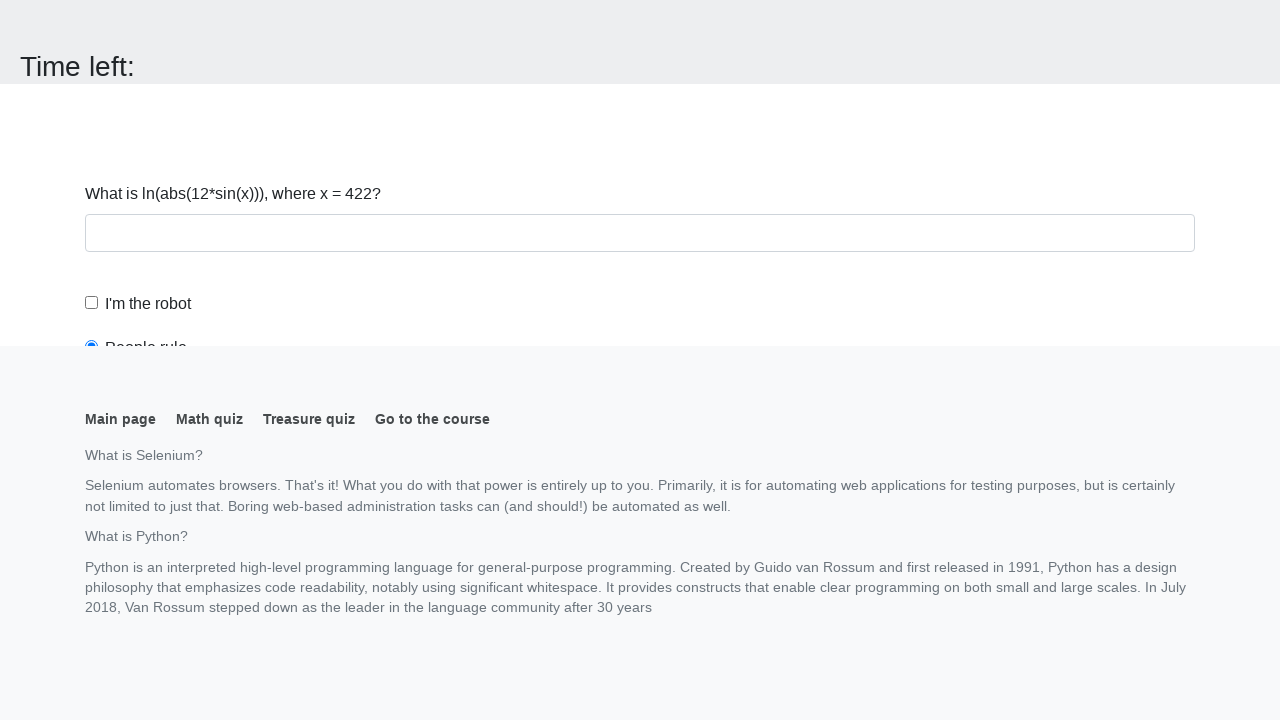

Retrieved the input value from the page
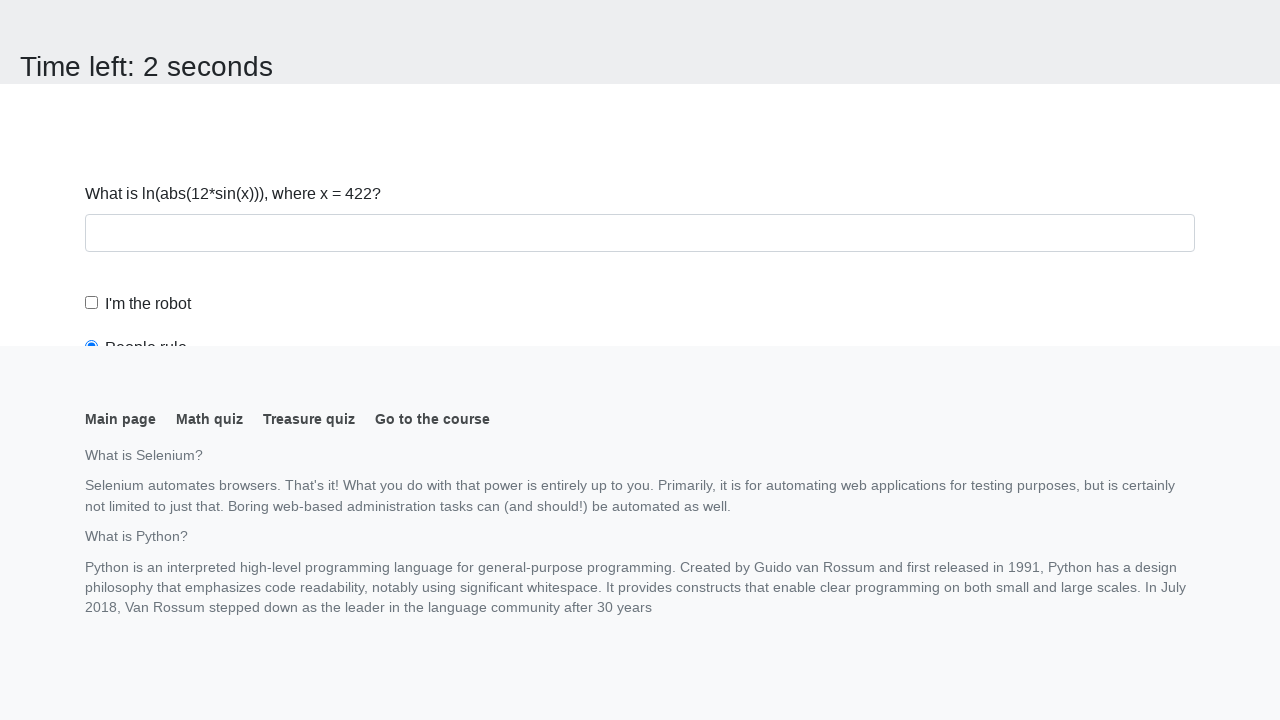

Calculated the mathematical result using the formula
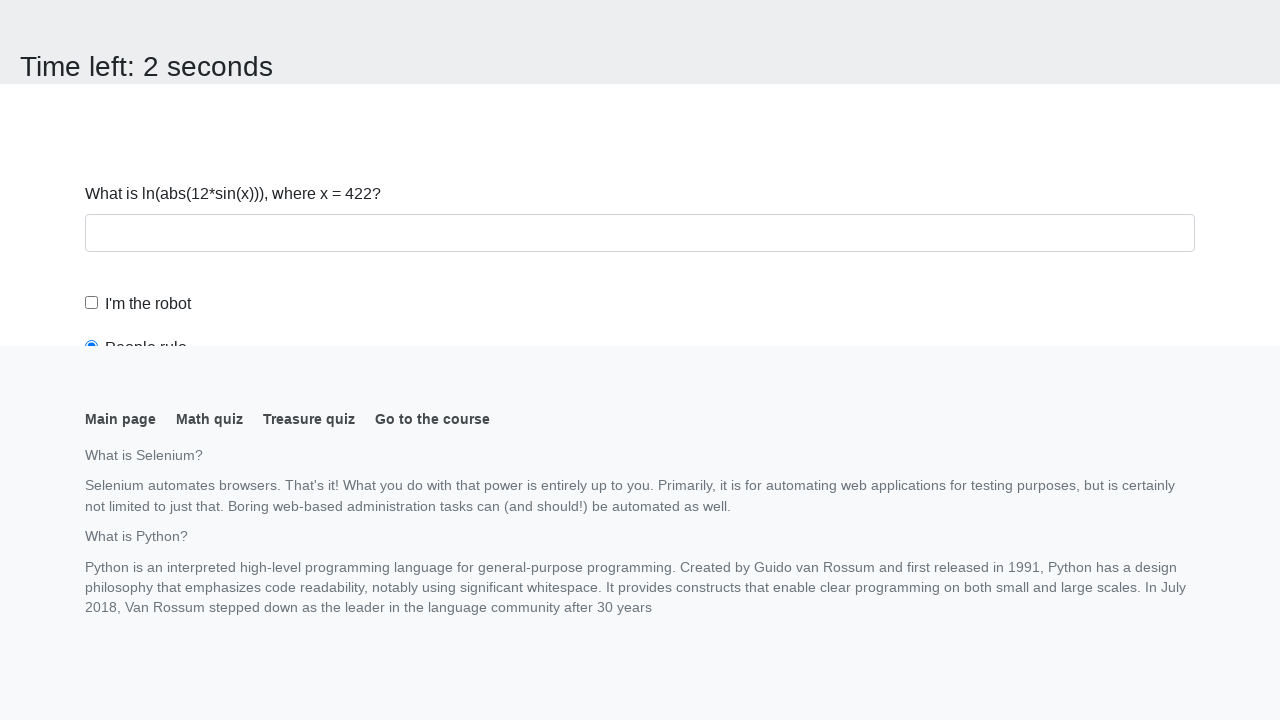

Scrolled down the page to reveal more form elements
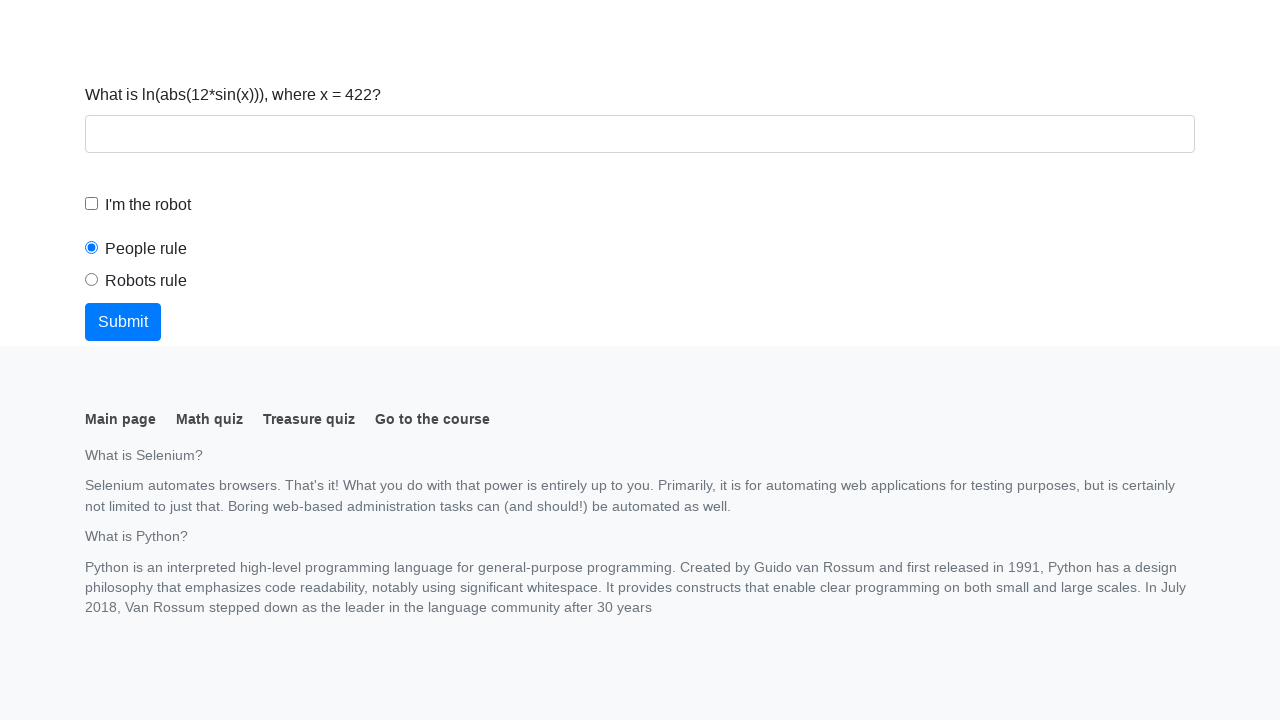

Filled the answer field with the calculated value on #answer
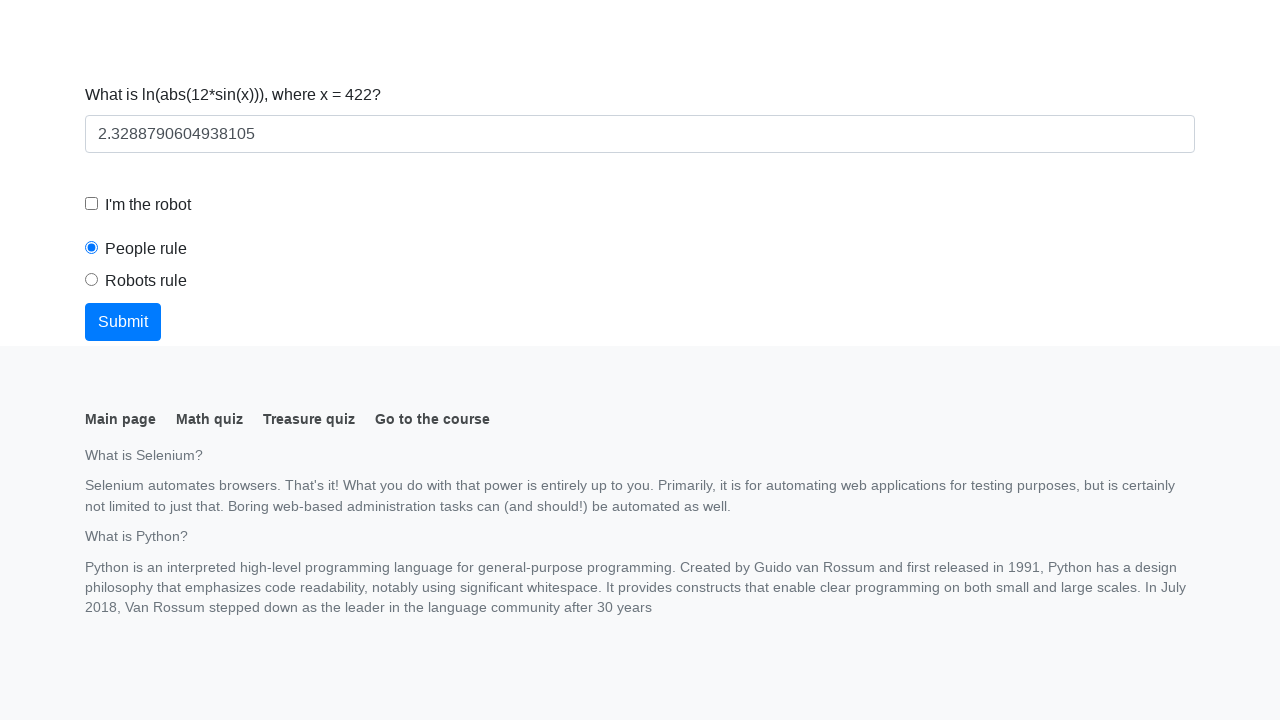

Clicked the robot checkbox to confirm human verification at (92, 204) on #robotCheckbox
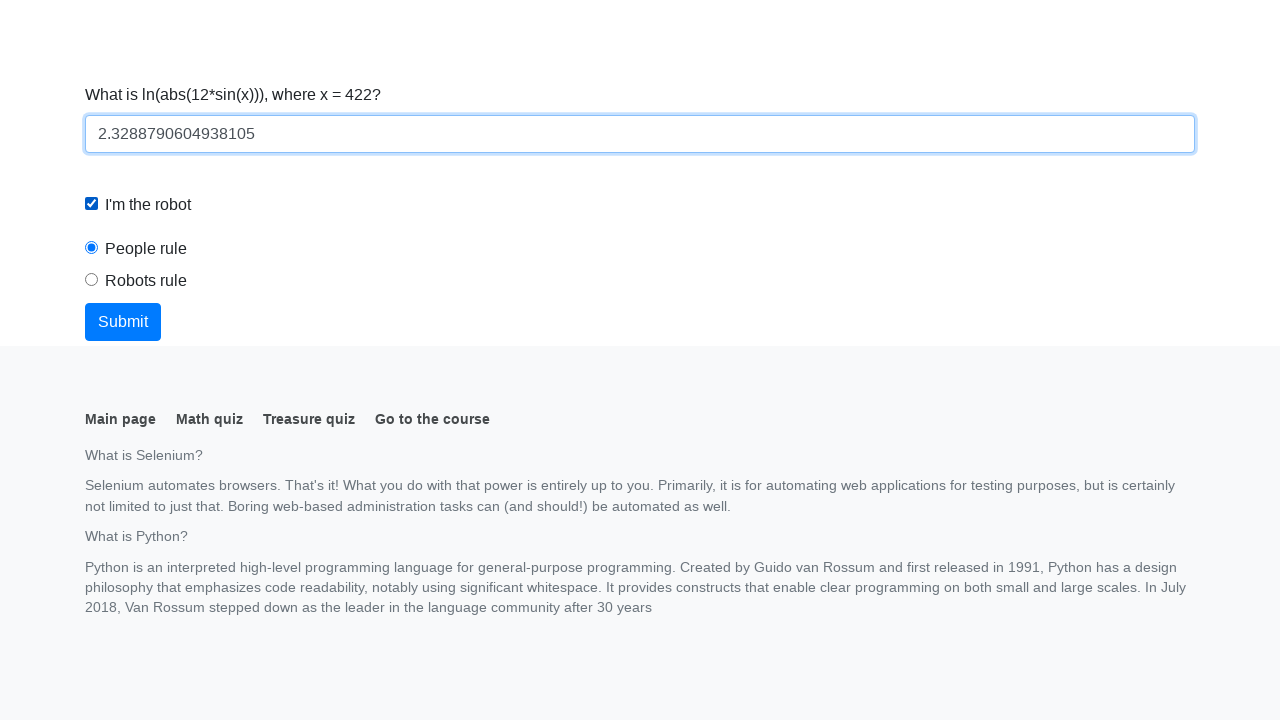

Selected the 'robots rule' radio button at (92, 280) on #robotsRule
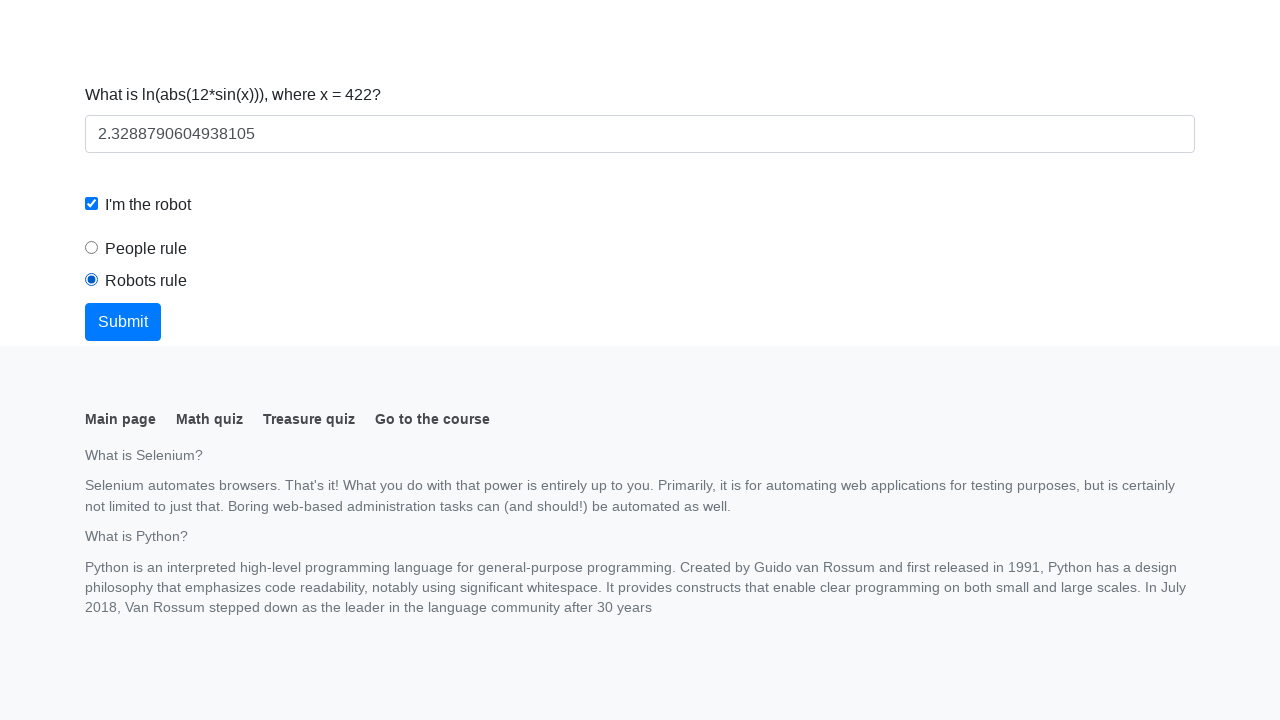

Clicked the submit button to submit the form at (123, 322) on button.btn
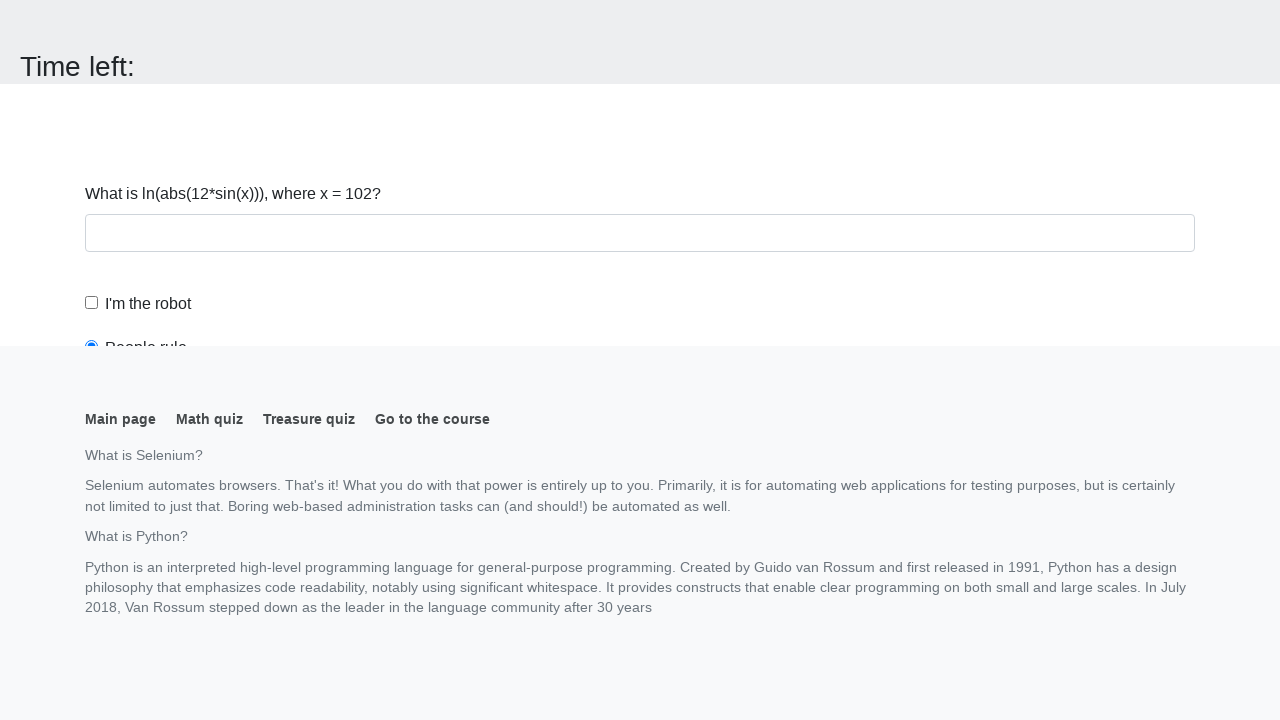

Waited for form submission result to process
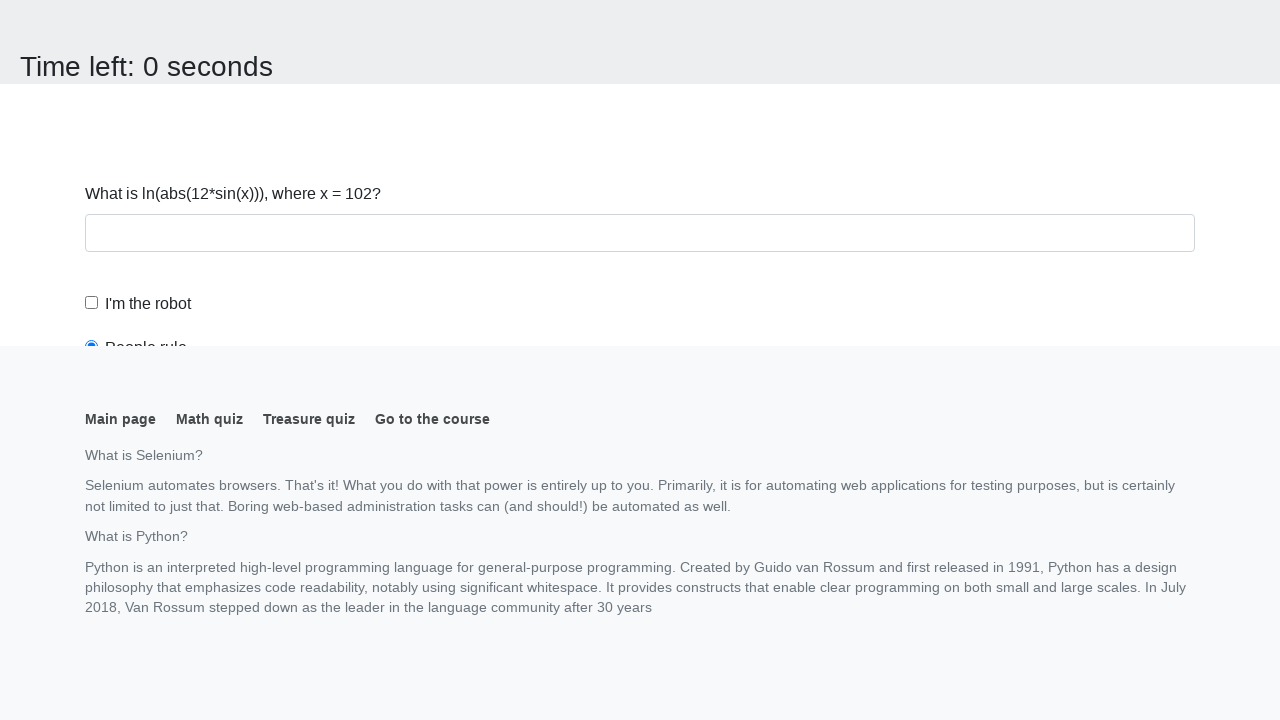

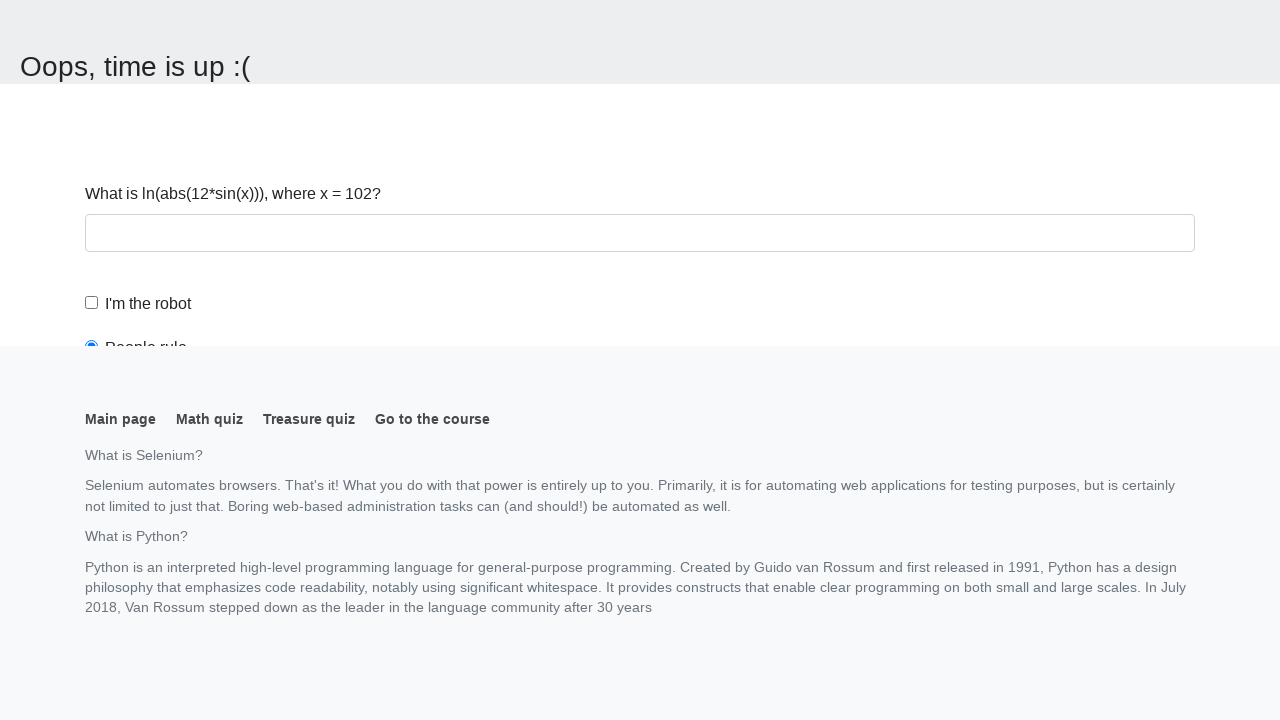